Tests joining a student session by entering a student name in a prompt dialog and clicking OK, then interacting with the page using keyboard navigation (Tab and Enter) to presumably start a media session.

Starting URL: https://live.monetanalytics.com/stu_proc/student.html#

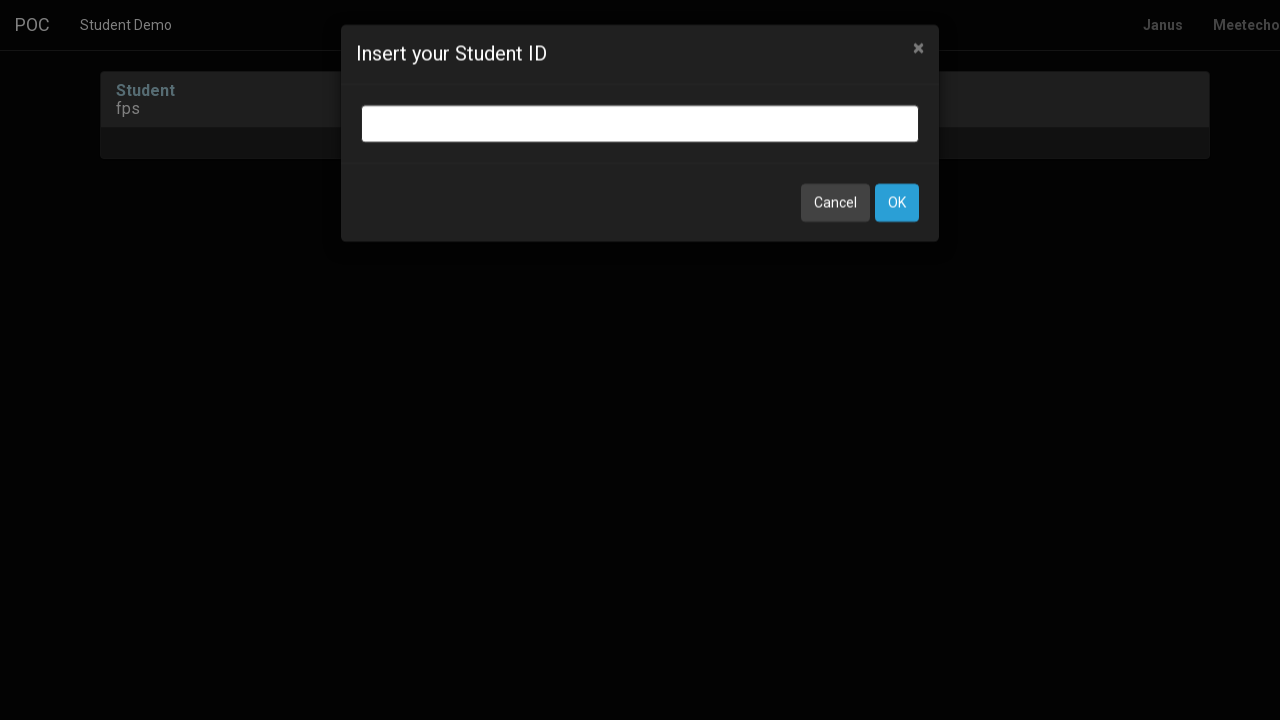

Filled student name input field with 'Student-66' on input.bootbox-input.bootbox-input-text.form-control
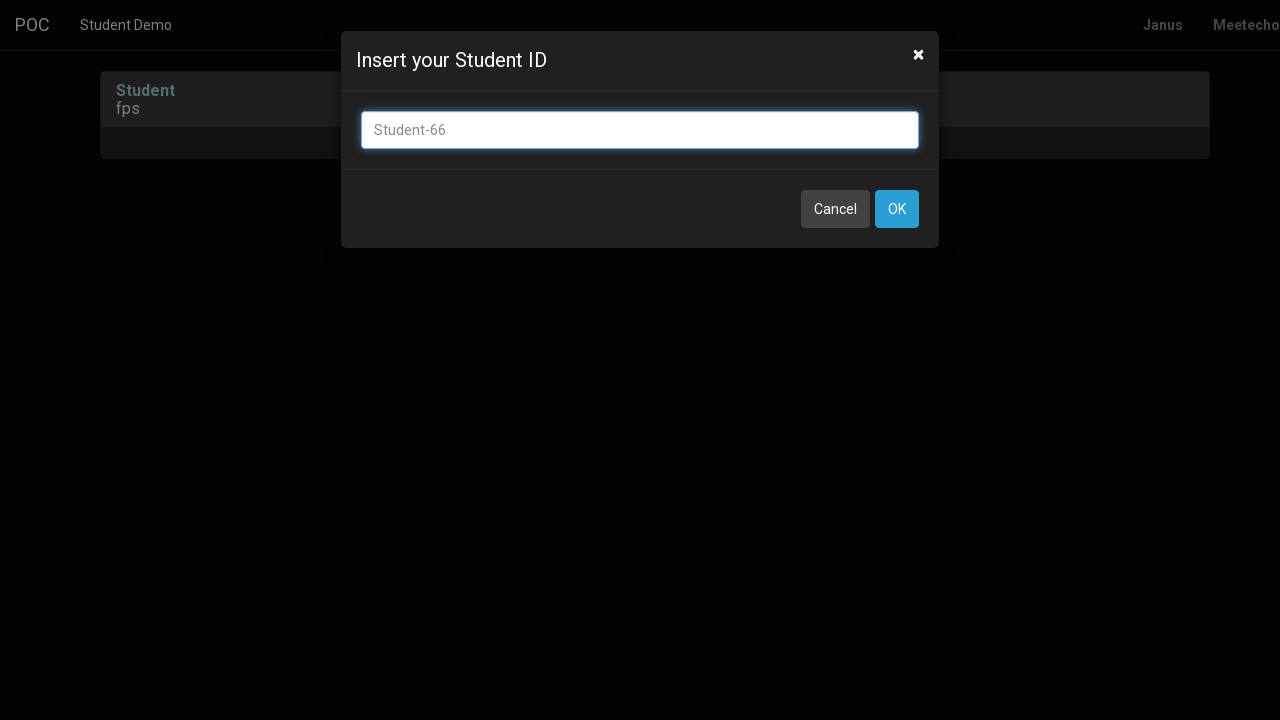

Clicked OK button to confirm student name at (897, 209) on xpath=//button[contains(text(),'OK')]
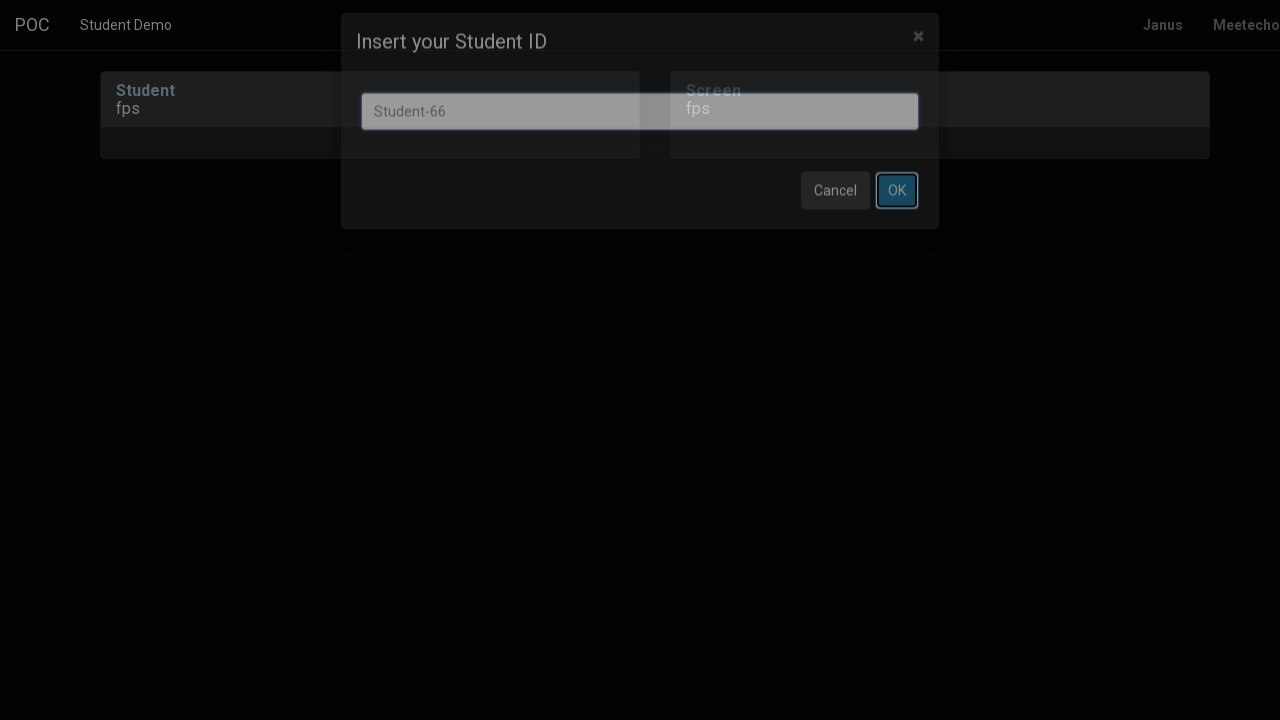

Waited 8 seconds for page to process student entry
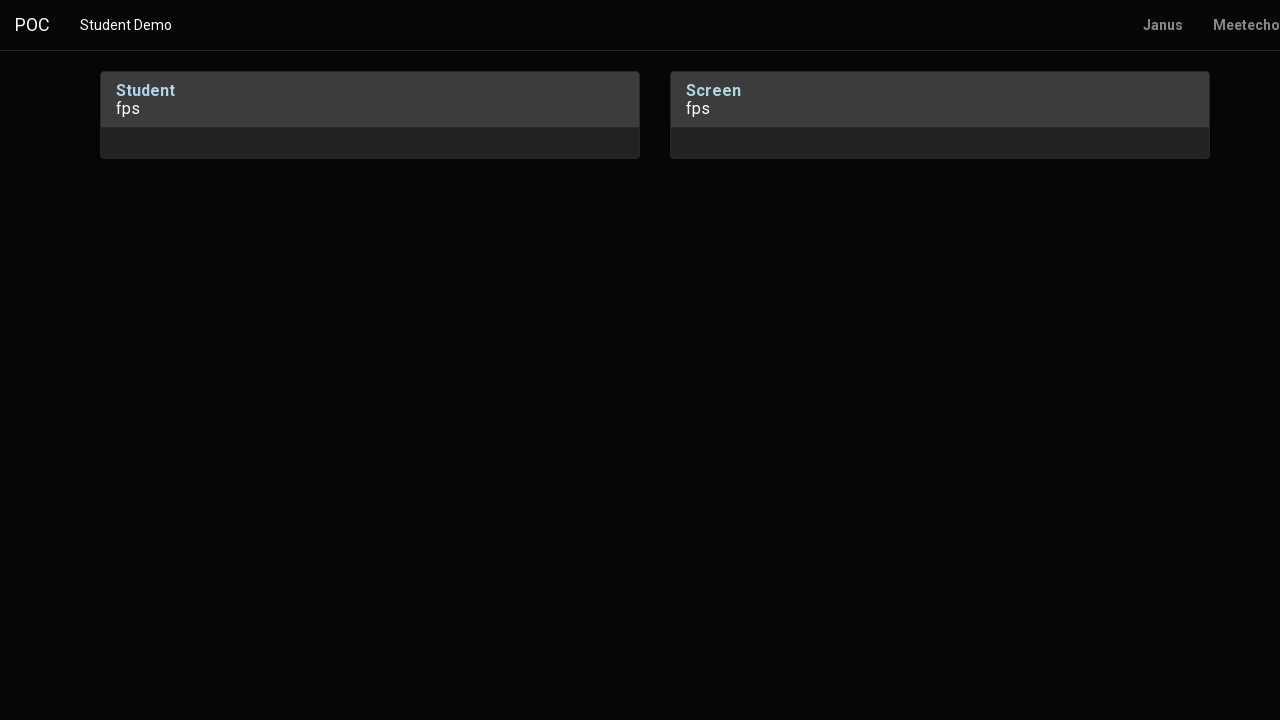

Pressed Tab key for keyboard navigation
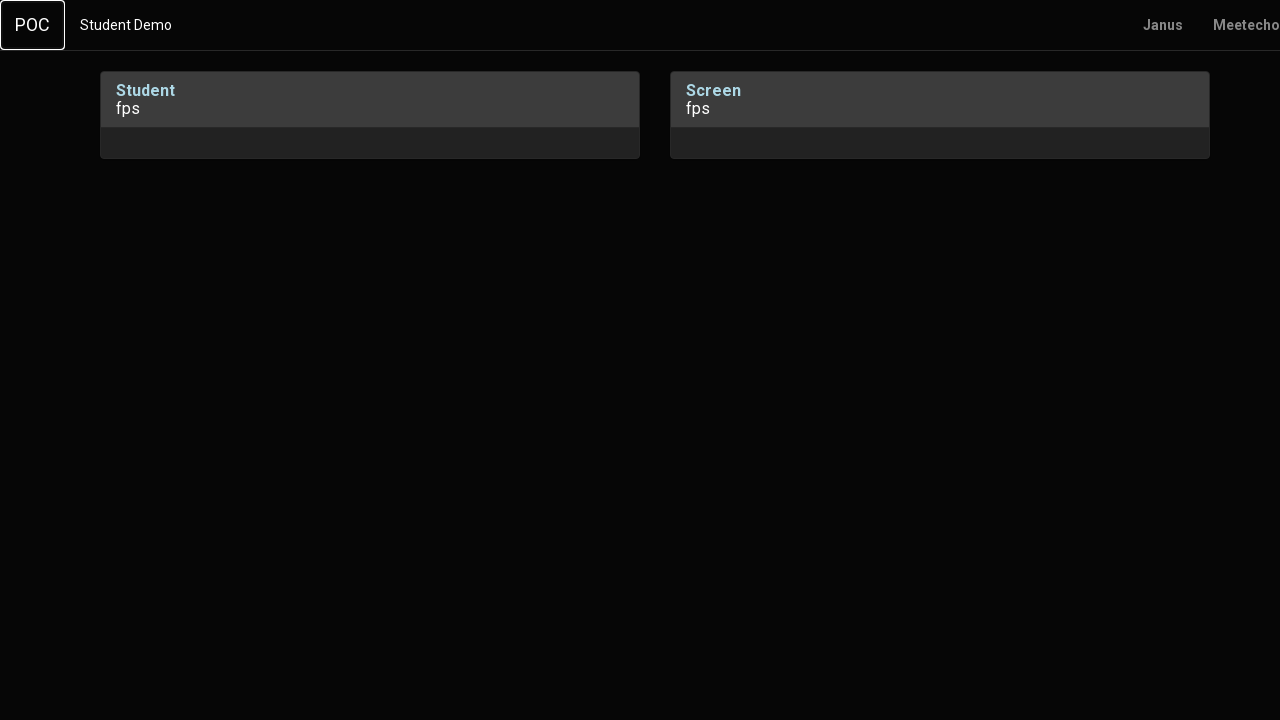

Waited 1 second
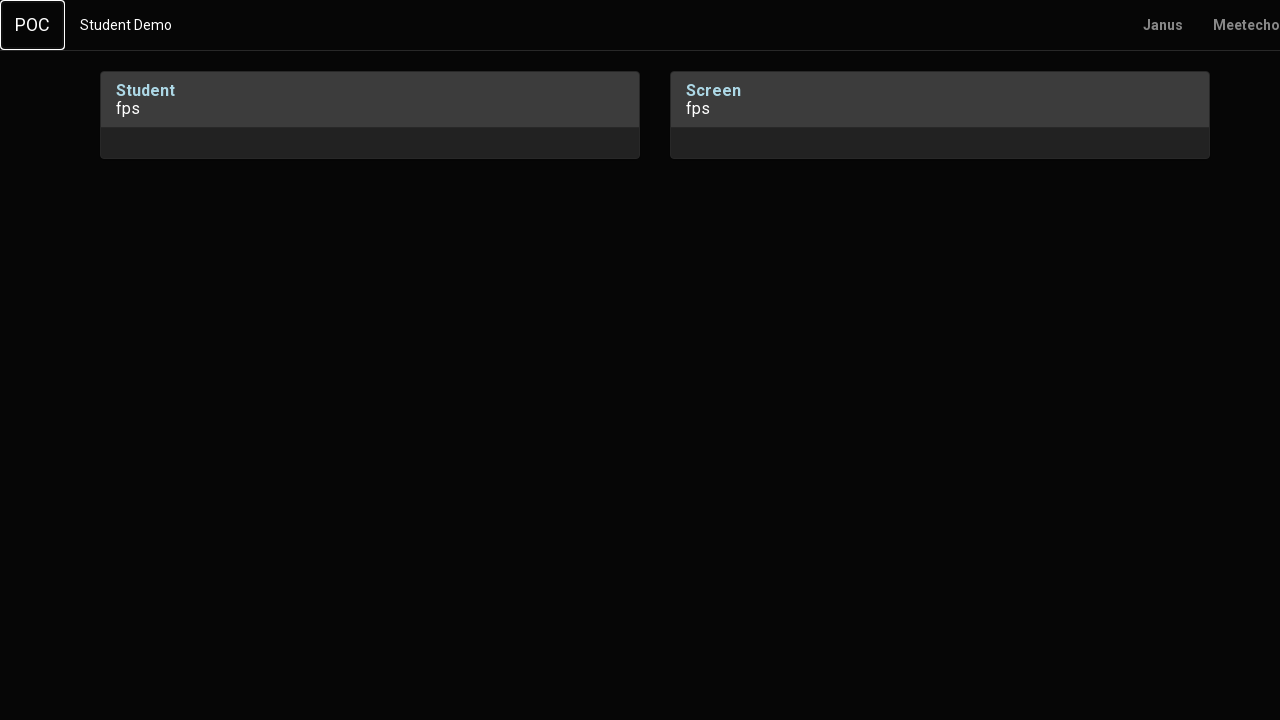

Pressed Enter key
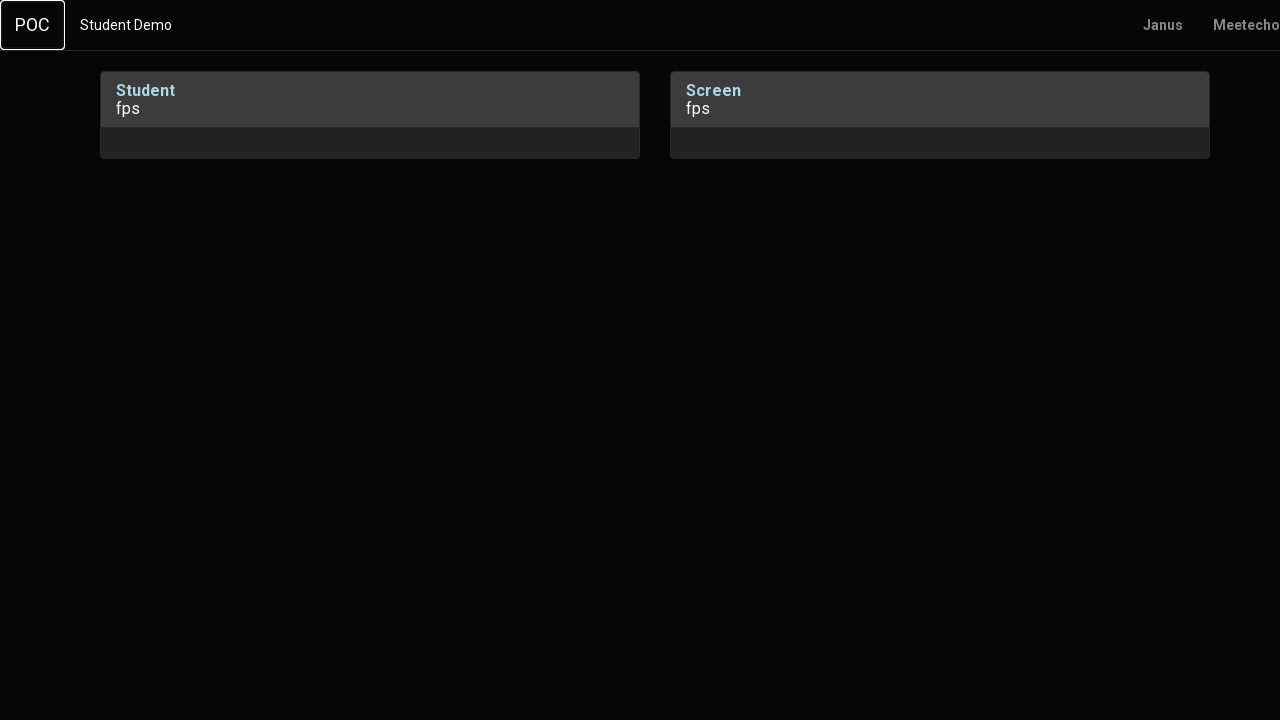

Waited 2 seconds
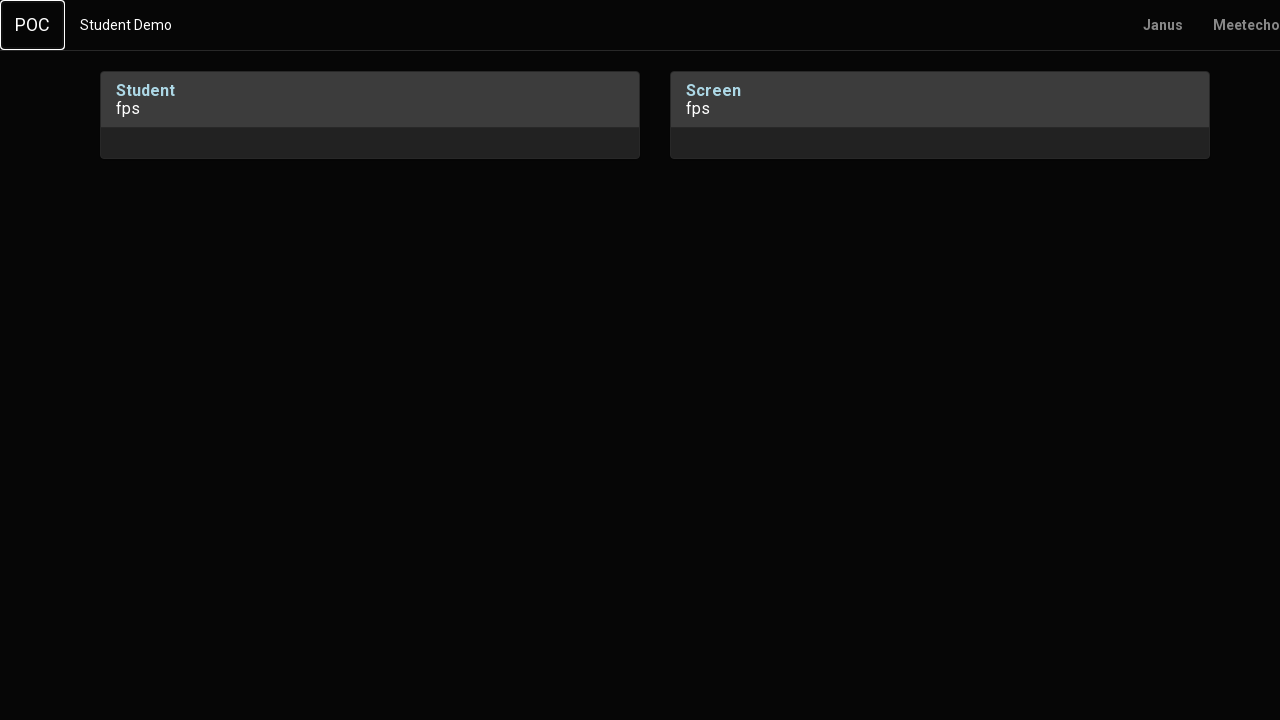

Pressed Tab key for keyboard navigation
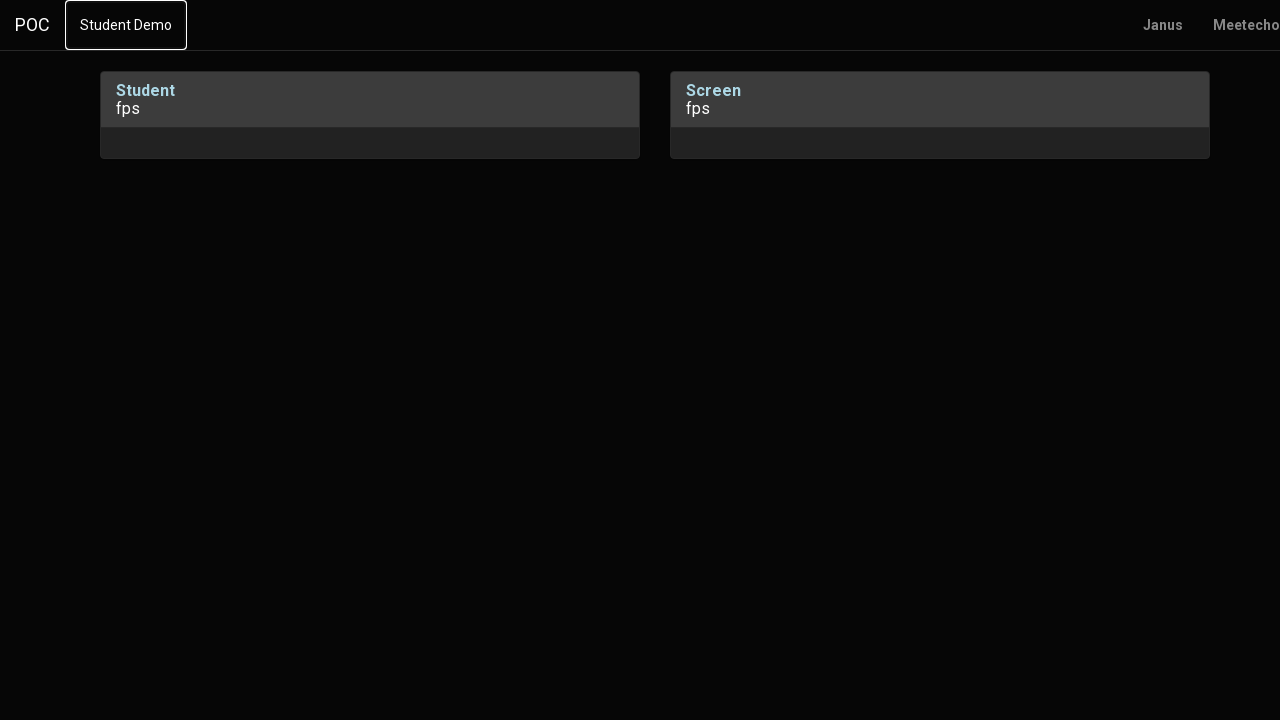

Waited 1 second
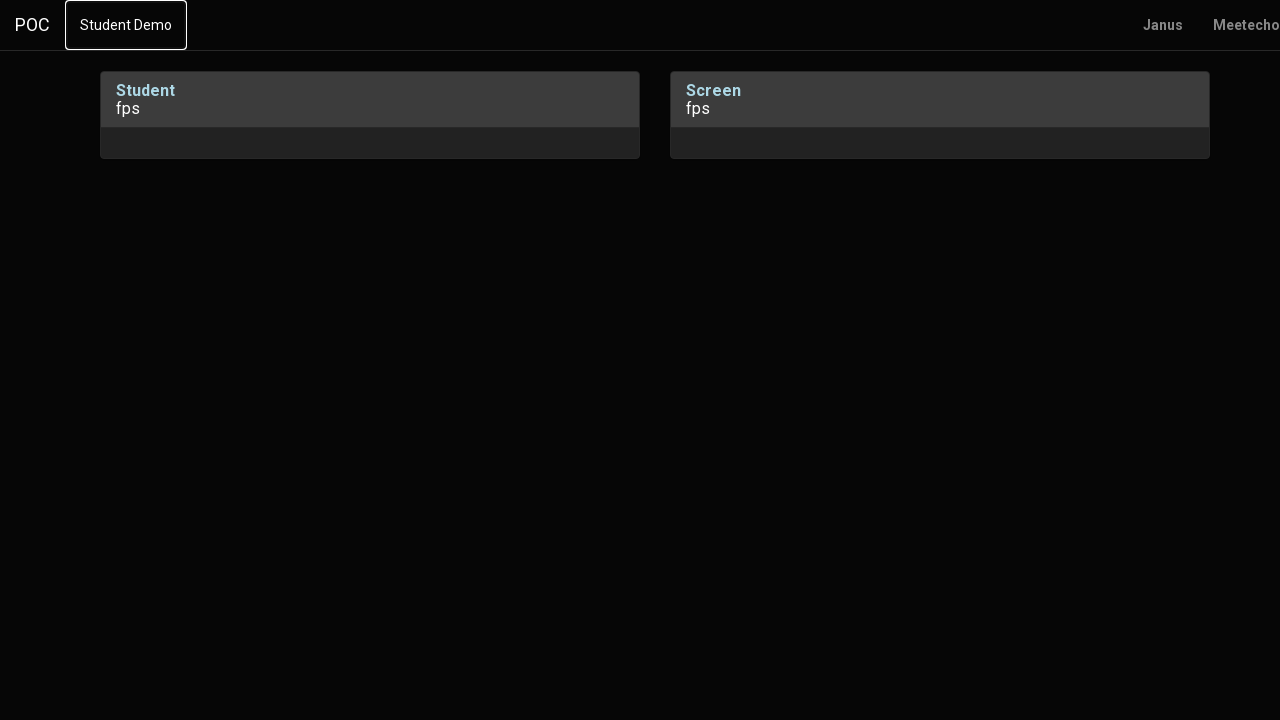

Pressed Tab key for keyboard navigation
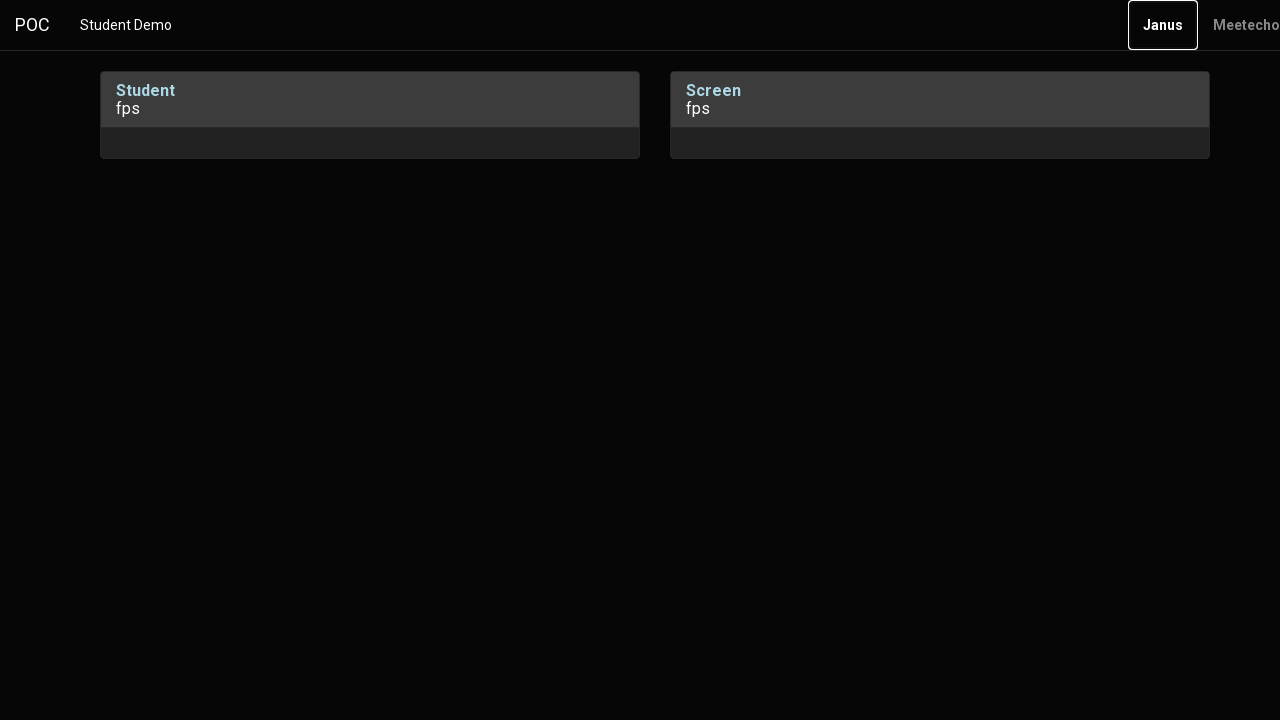

Waited 2 seconds
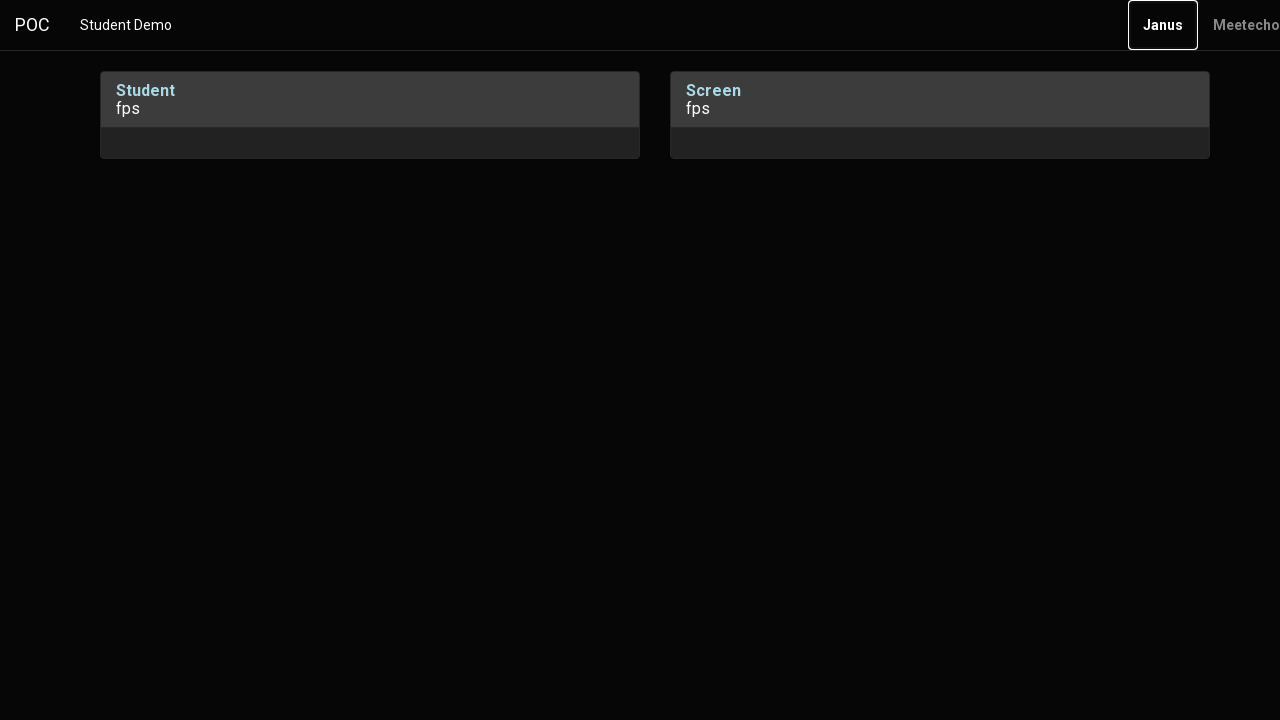

Pressed Enter key to start media session
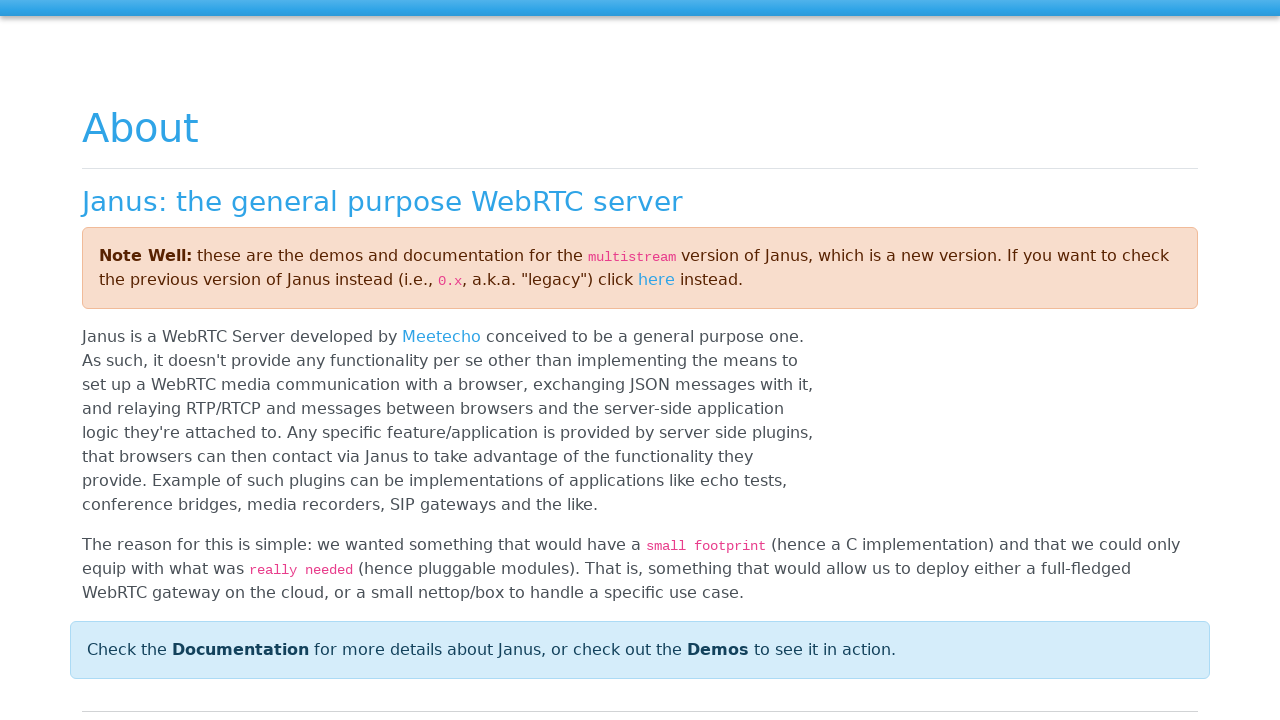

Waited 5 seconds for session to initialize
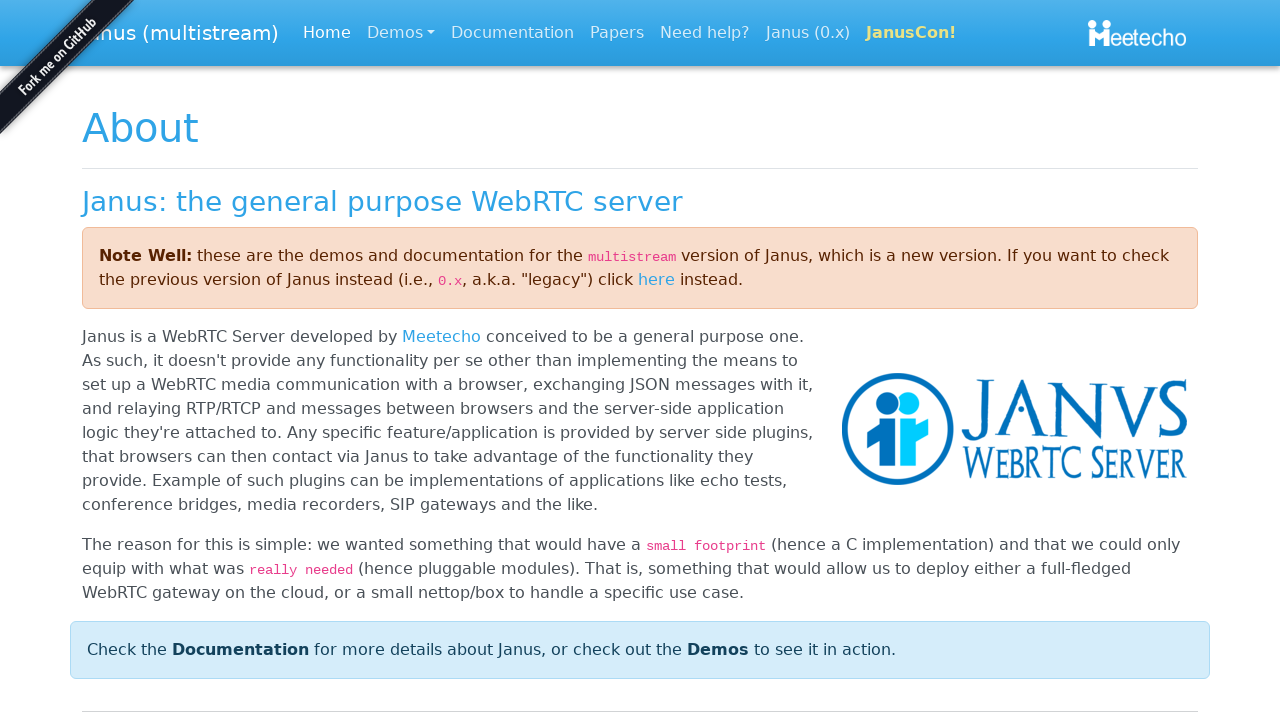

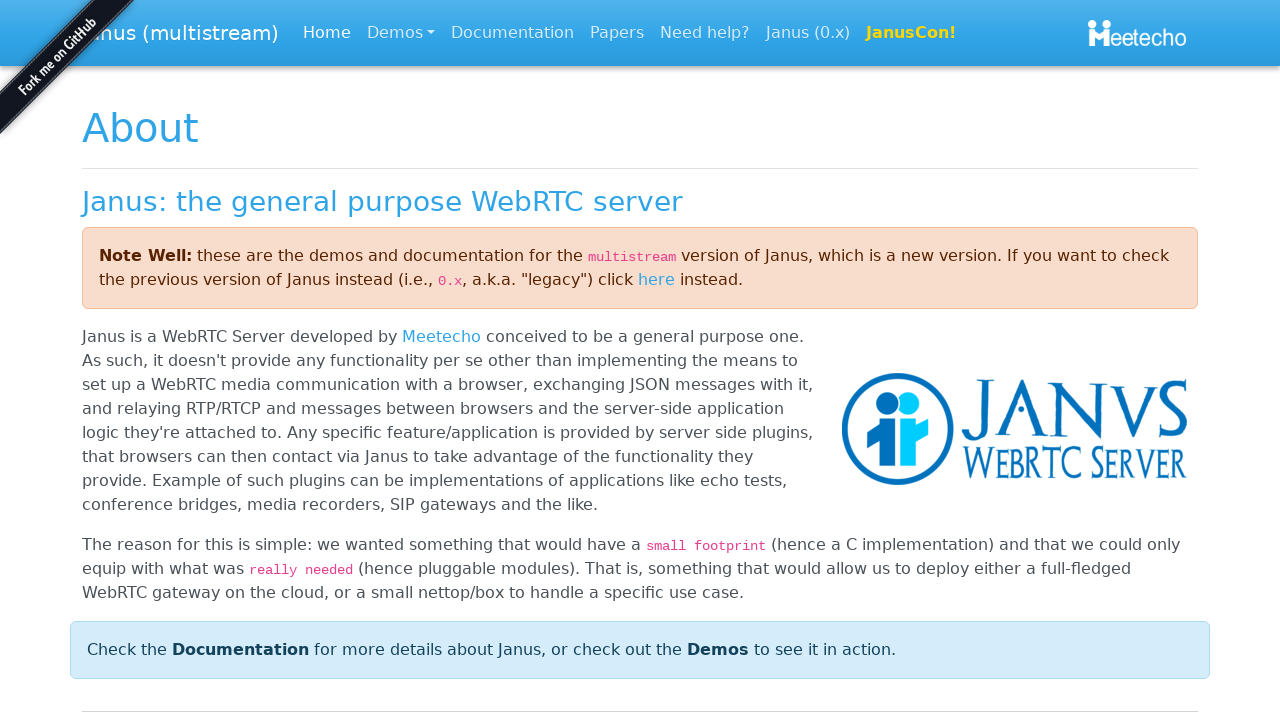